Tests drag and drop functionality on jQuery UI demo page by dragging an element into a droppable area

Starting URL: http://jqueryui.com/

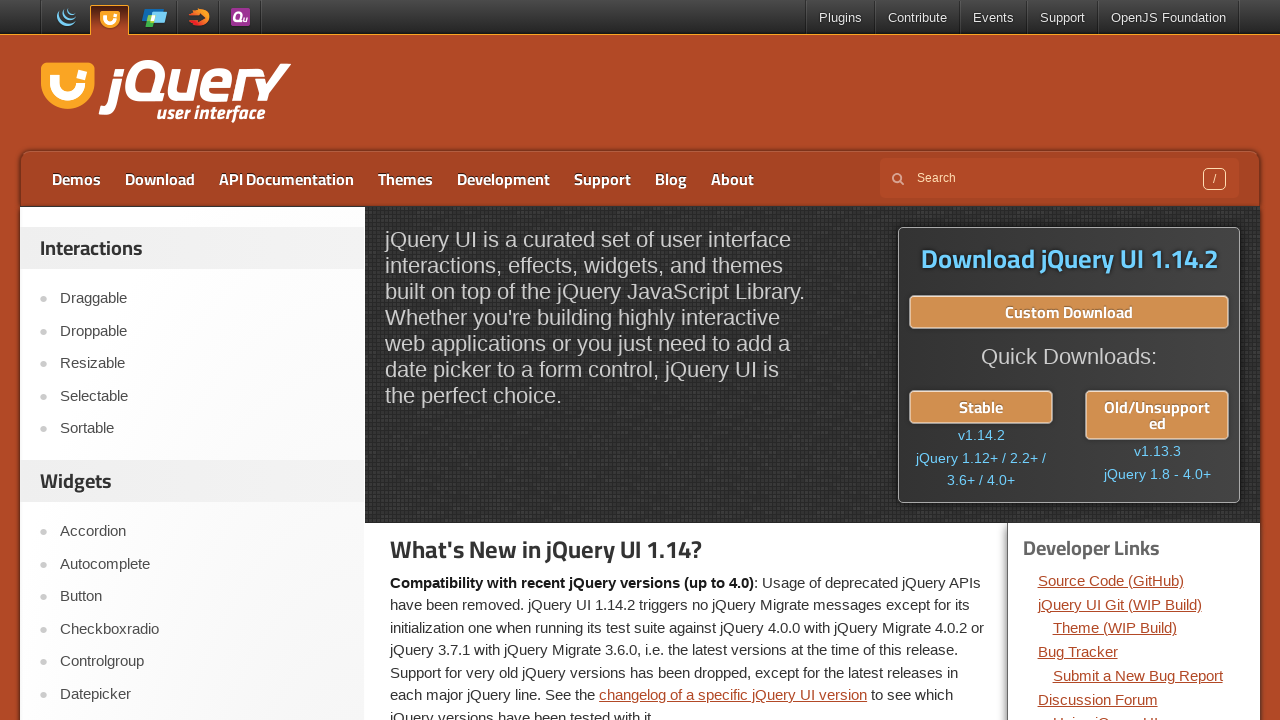

Clicked on the Droppable link at (202, 331) on a:text('Droppable')
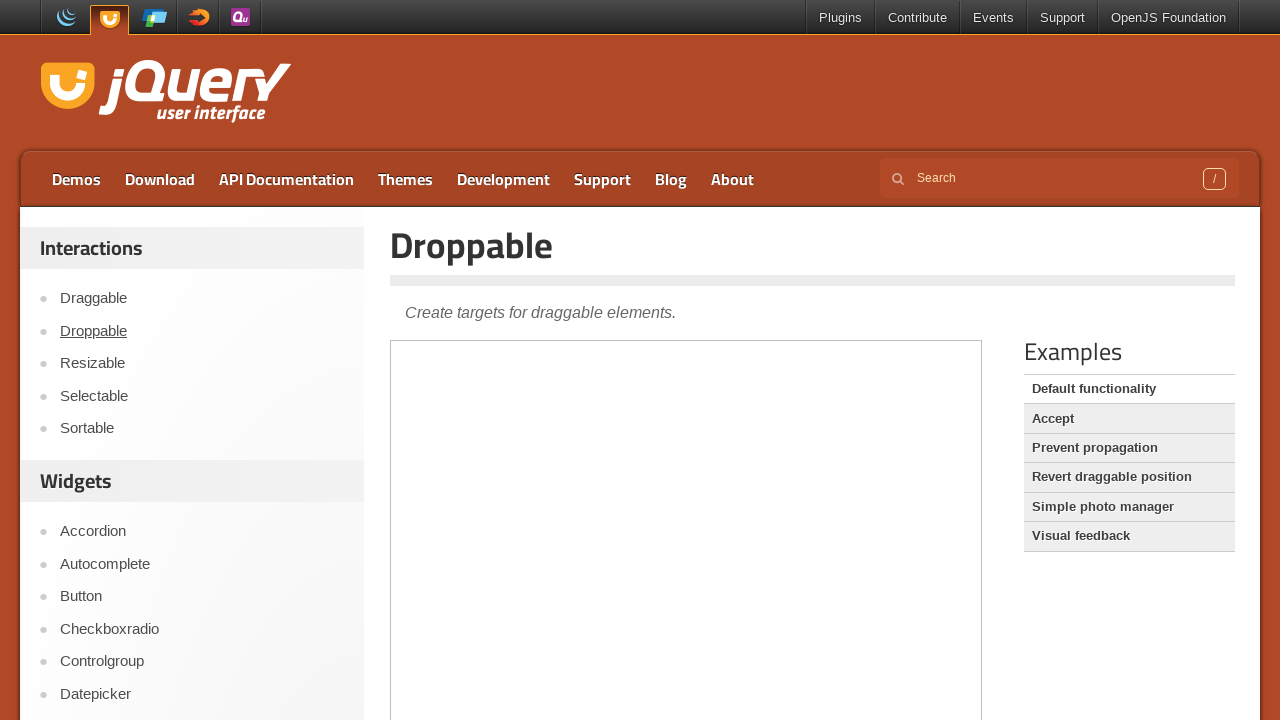

Located the demo iframe
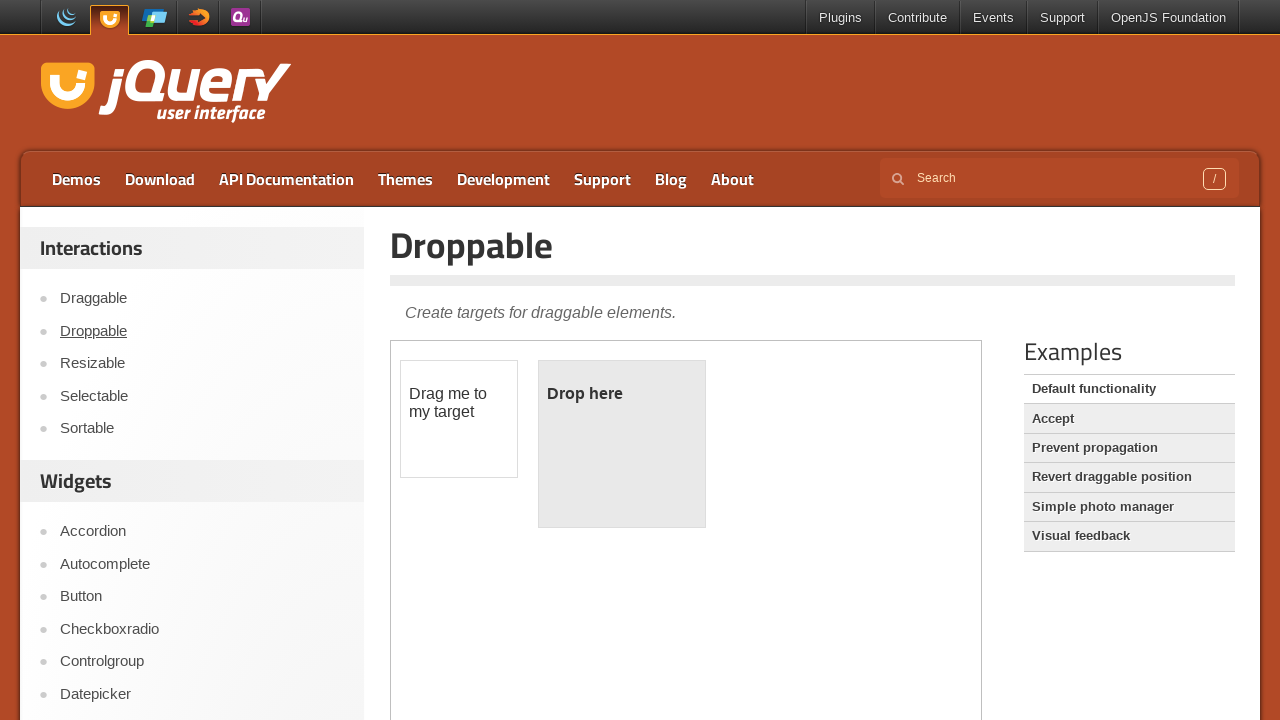

Dragged draggable element into droppable area at (622, 444)
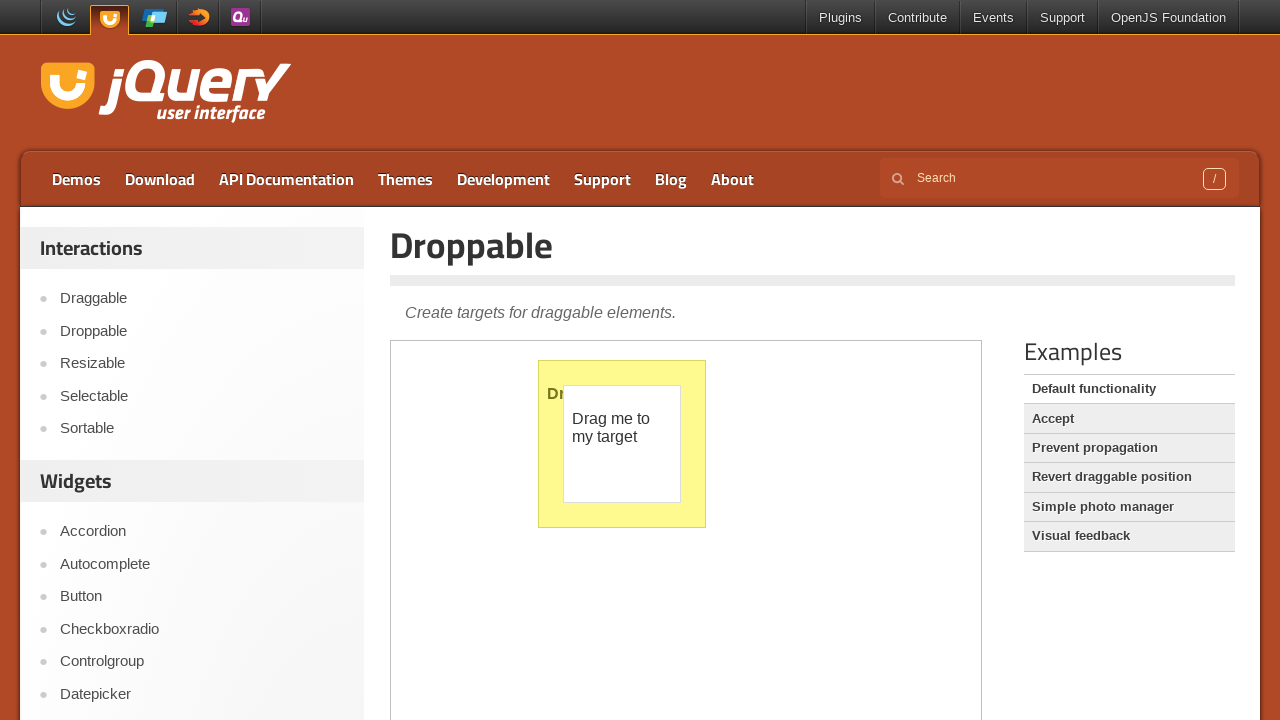

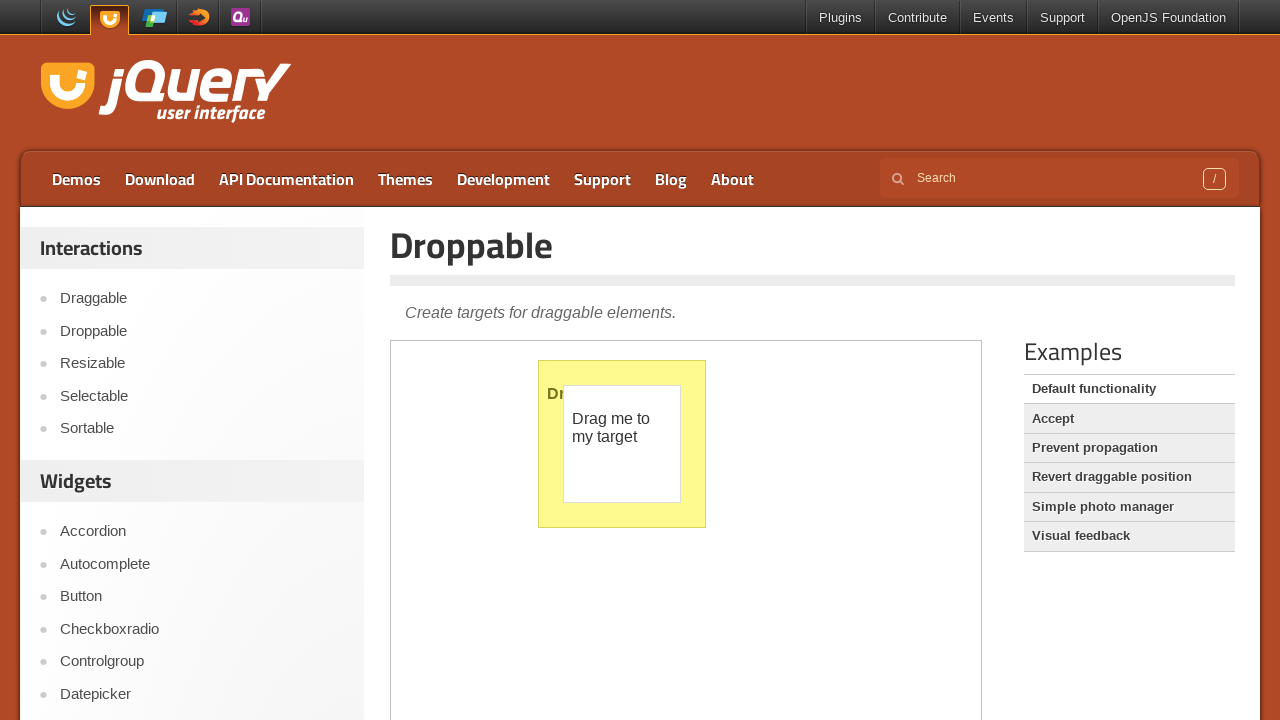